Tests inputting a value into a disabled text field by first using JavaScript to remove the disabled attribute, then filling in the field with text.

Starting URL: https://seleniumpractise.blogspot.com/2016/09/how-to-work-with-disable-textbox-or.html

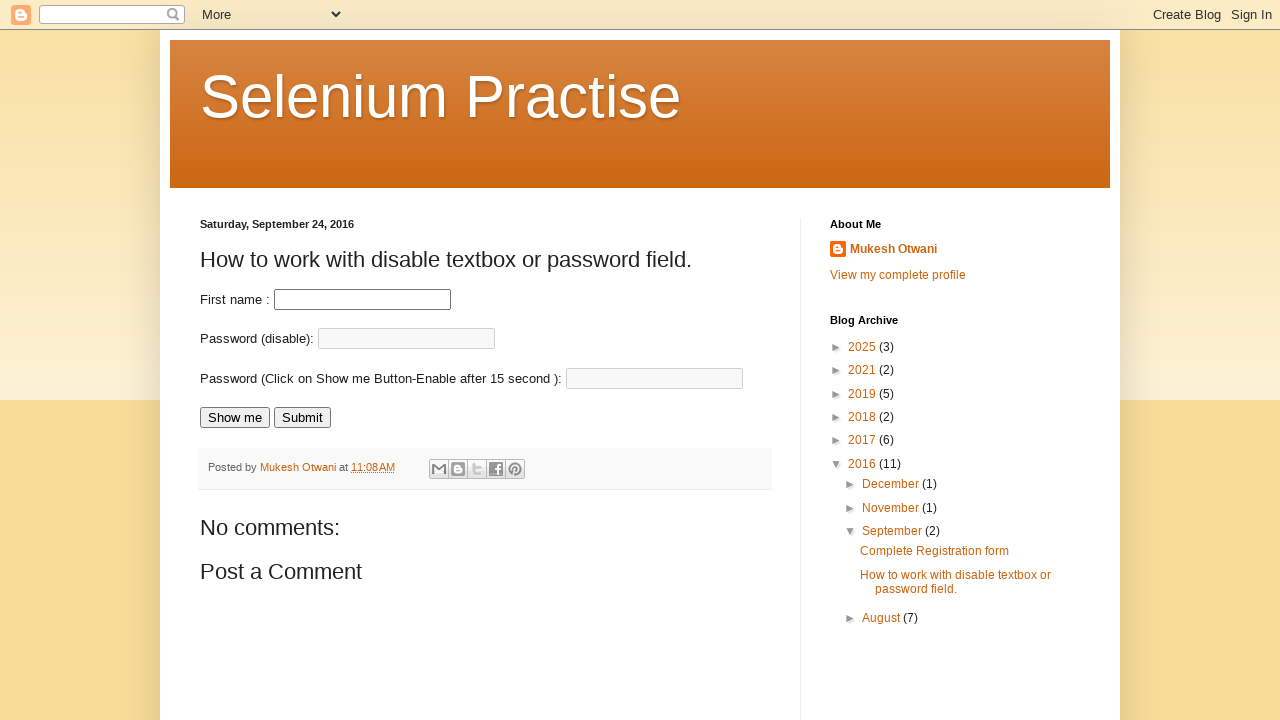

Removed disabled attribute from password field using JavaScript
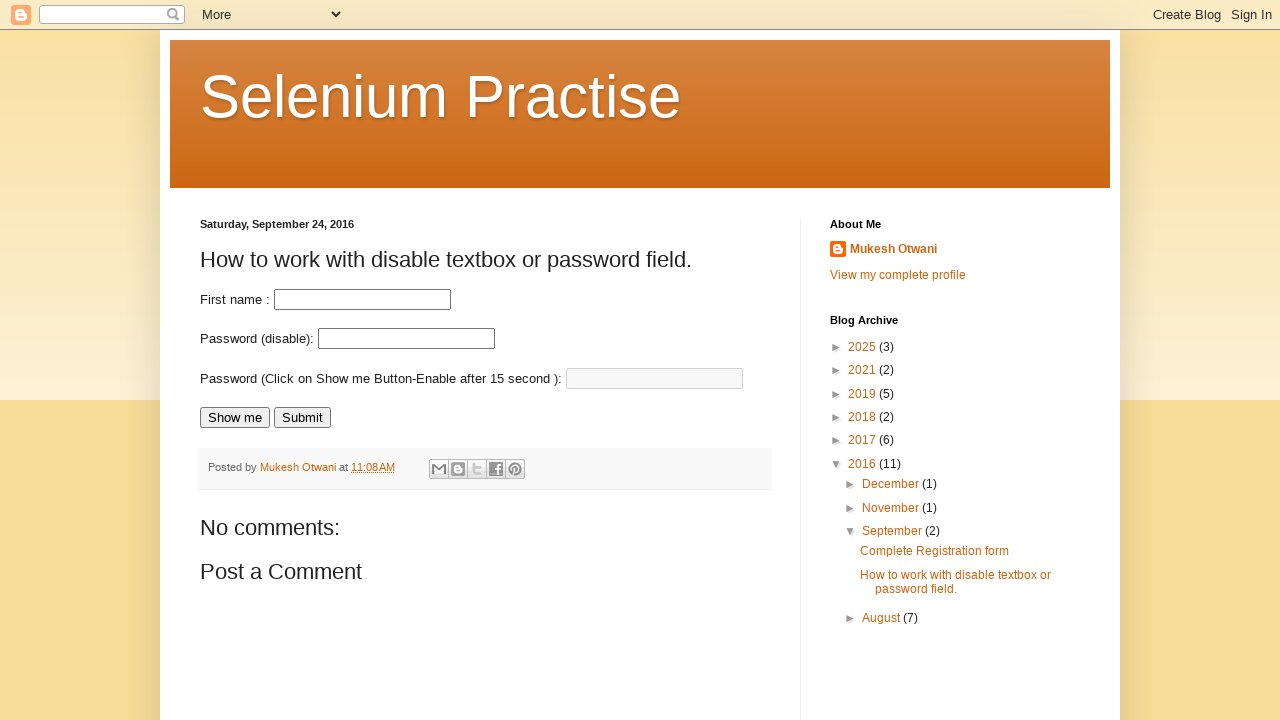

Filled password field with 'Hello' on #pass
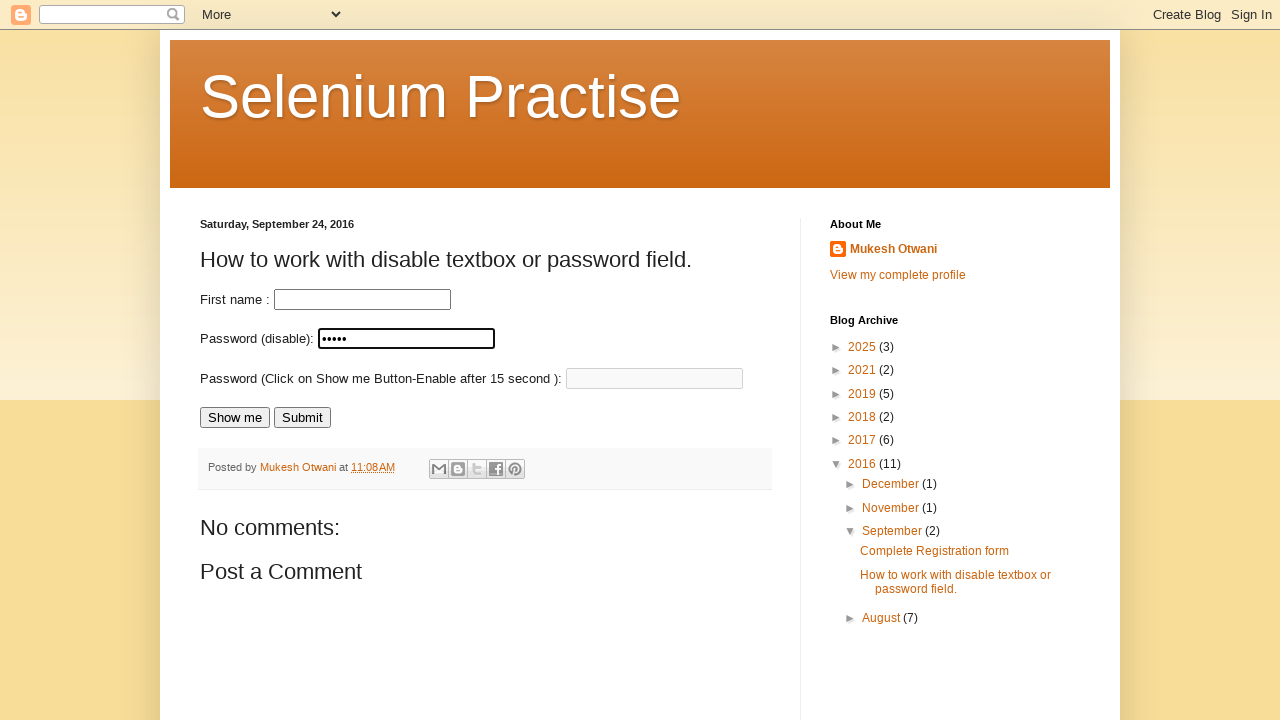

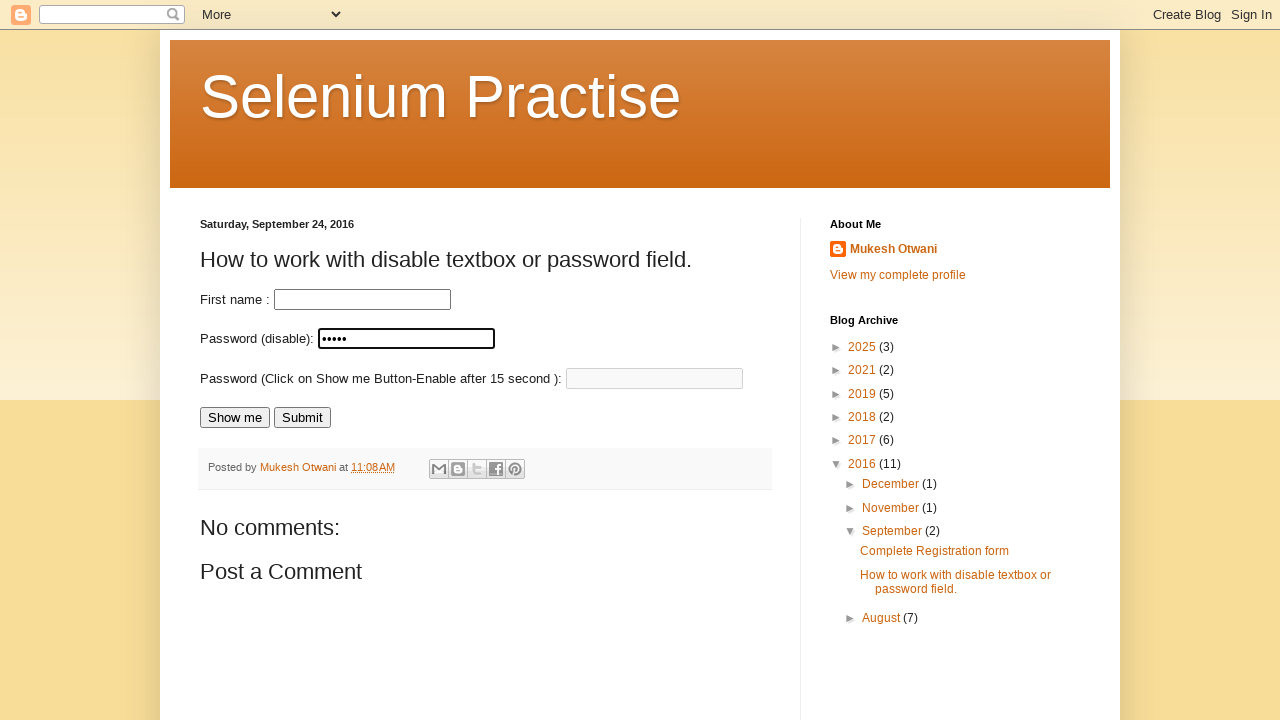